Tests link scope functionality by counting links in different page sections and opening footer column links in new tabs to verify their titles

Starting URL: https://rahulshettyacademy.com/AutomationPractice/

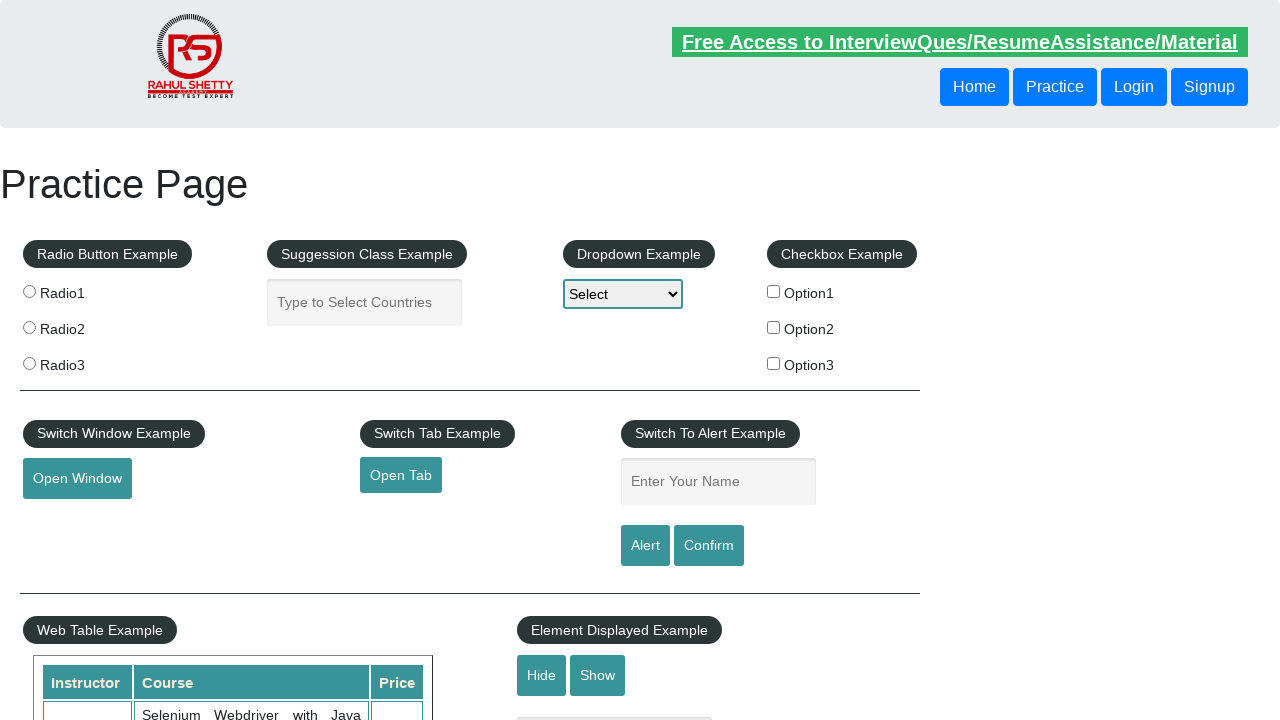

Located all links on page - found 27 total links
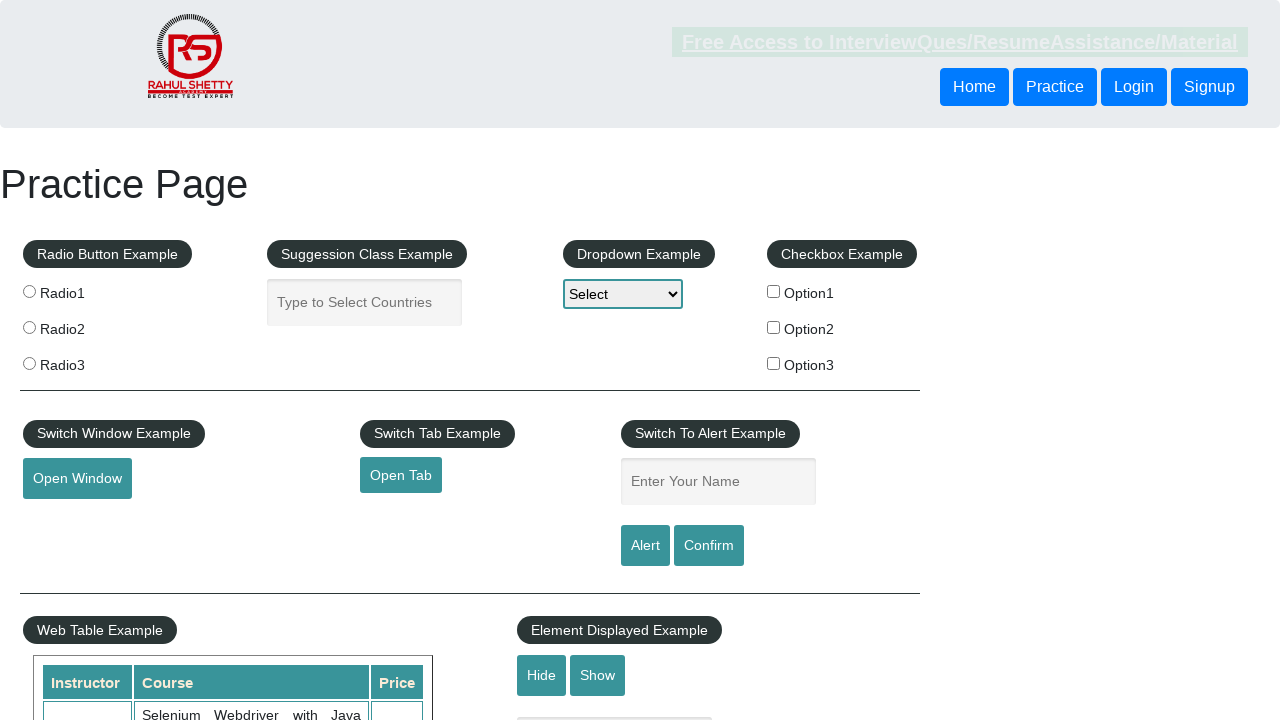

Located all links in footer section - found 20 footer links
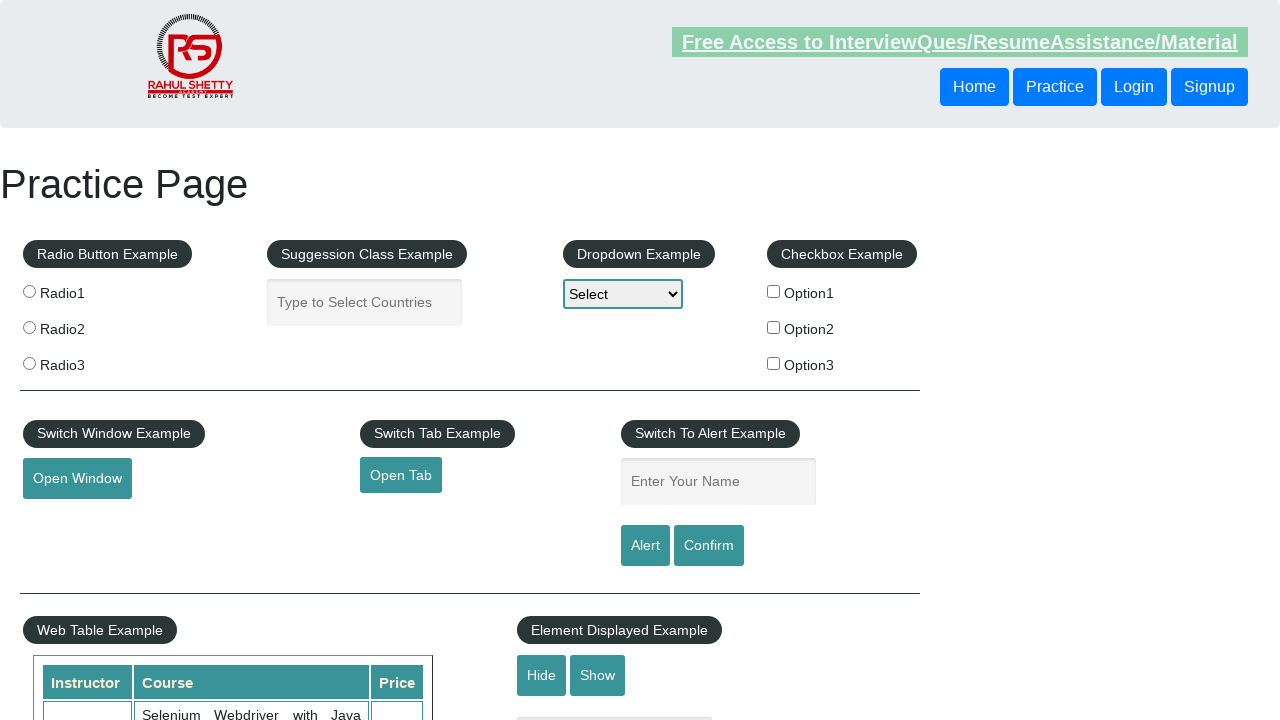

Located all links in first footer column - found 5 column links
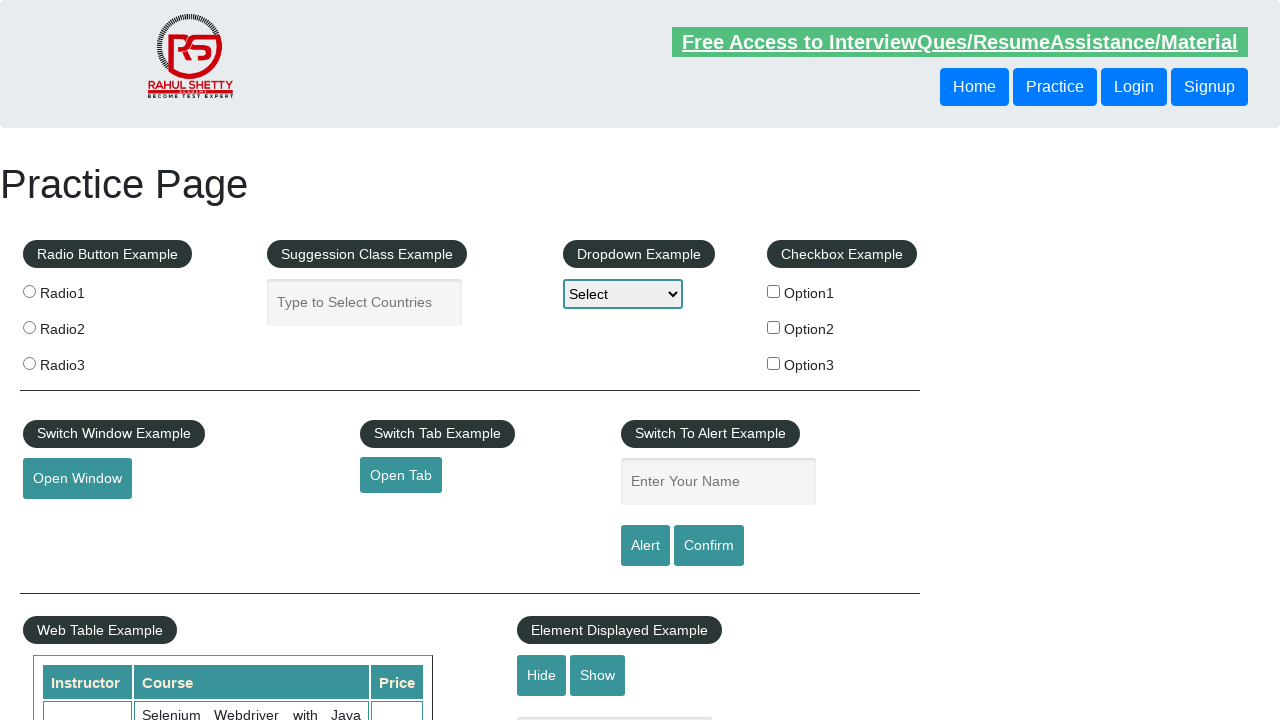

Opened footer column link 1 in new tab using Ctrl+Click at (157, 482) on //div[@id='gf-BIG']/table/tbody/tr/td[1]/ul//a >> nth=0
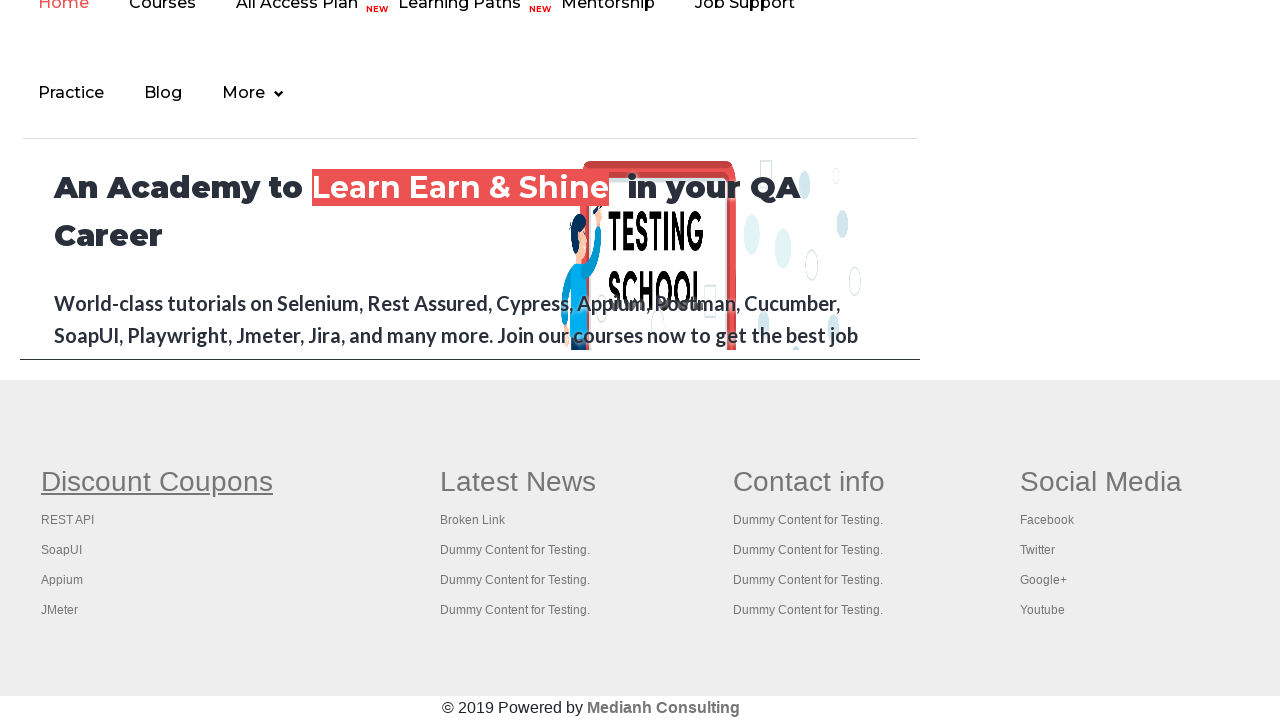

New tab 1 loaded - title: ''
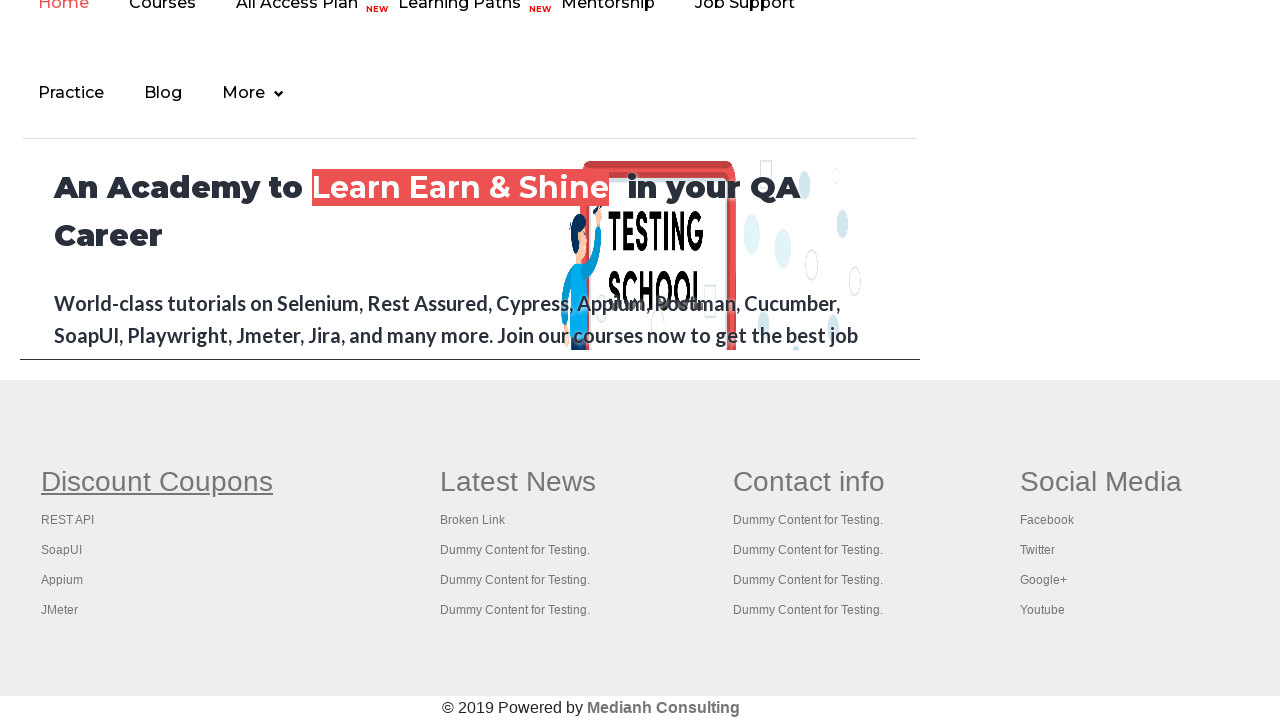

Closed new tab 1
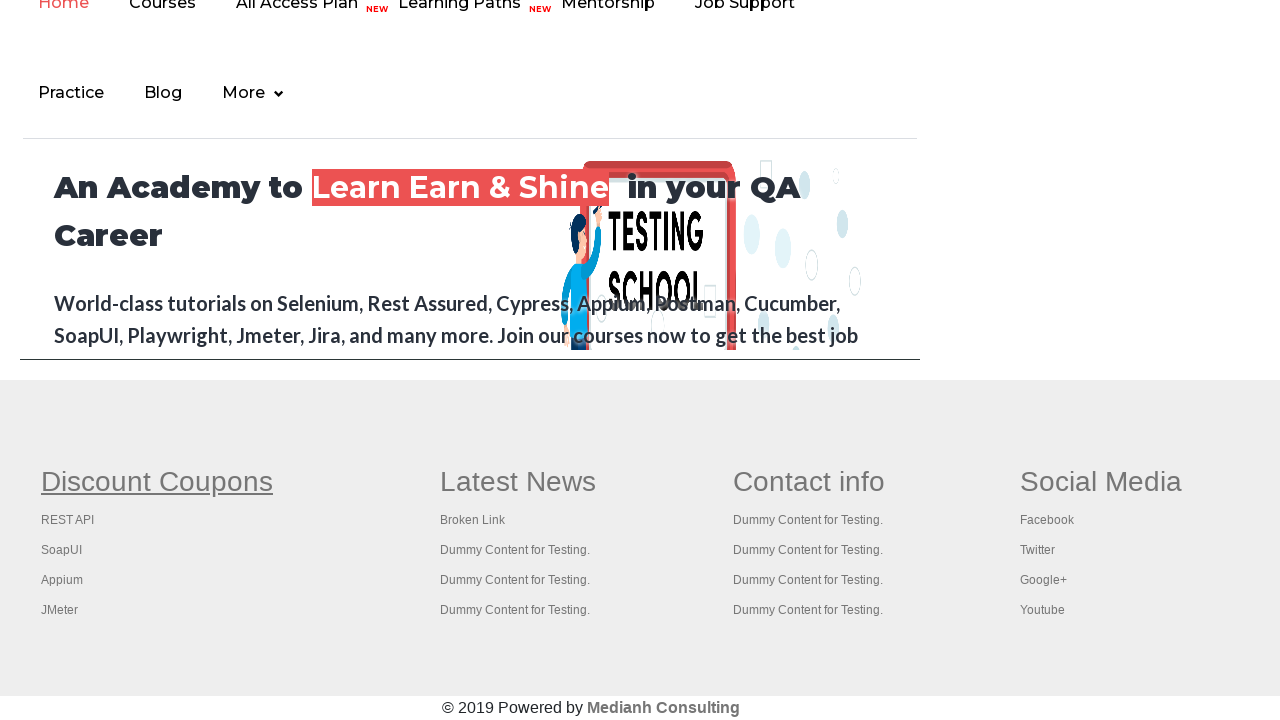

Opened footer column link 2 in new tab using Ctrl+Click at (68, 520) on //div[@id='gf-BIG']/table/tbody/tr/td[1]/ul//a >> nth=1
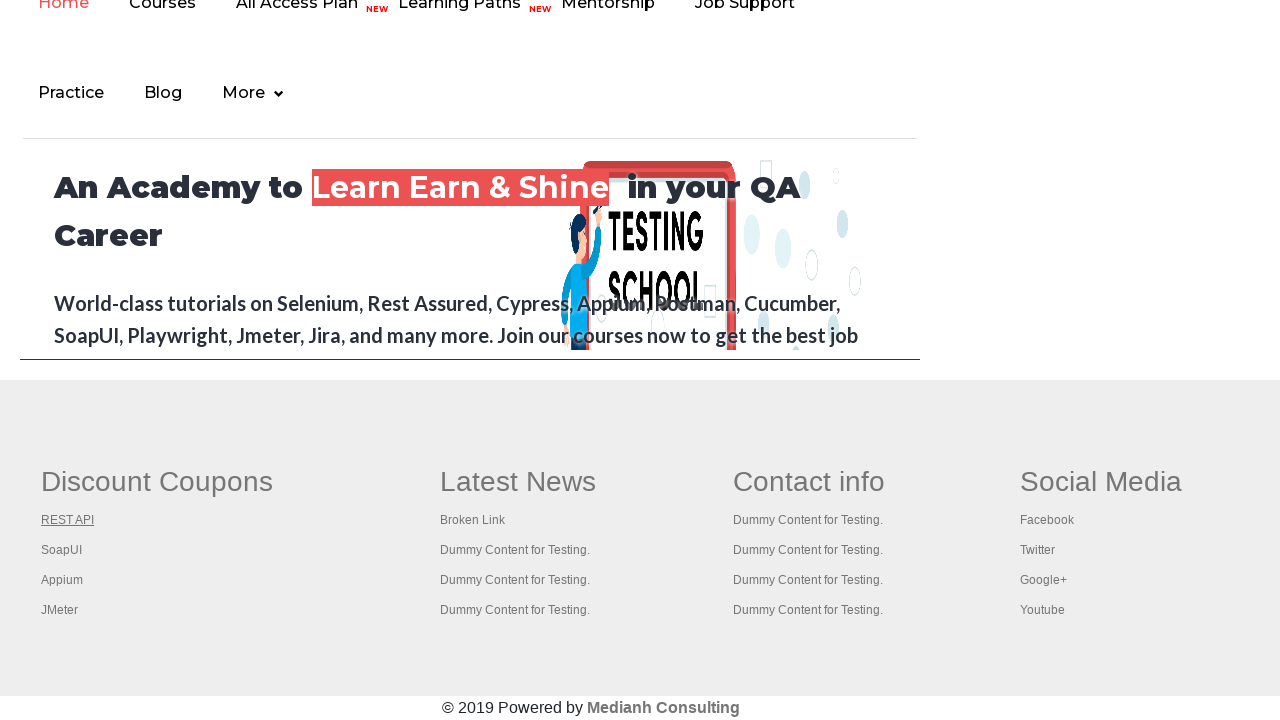

New tab 2 loaded - title: 'REST API Tutorial'
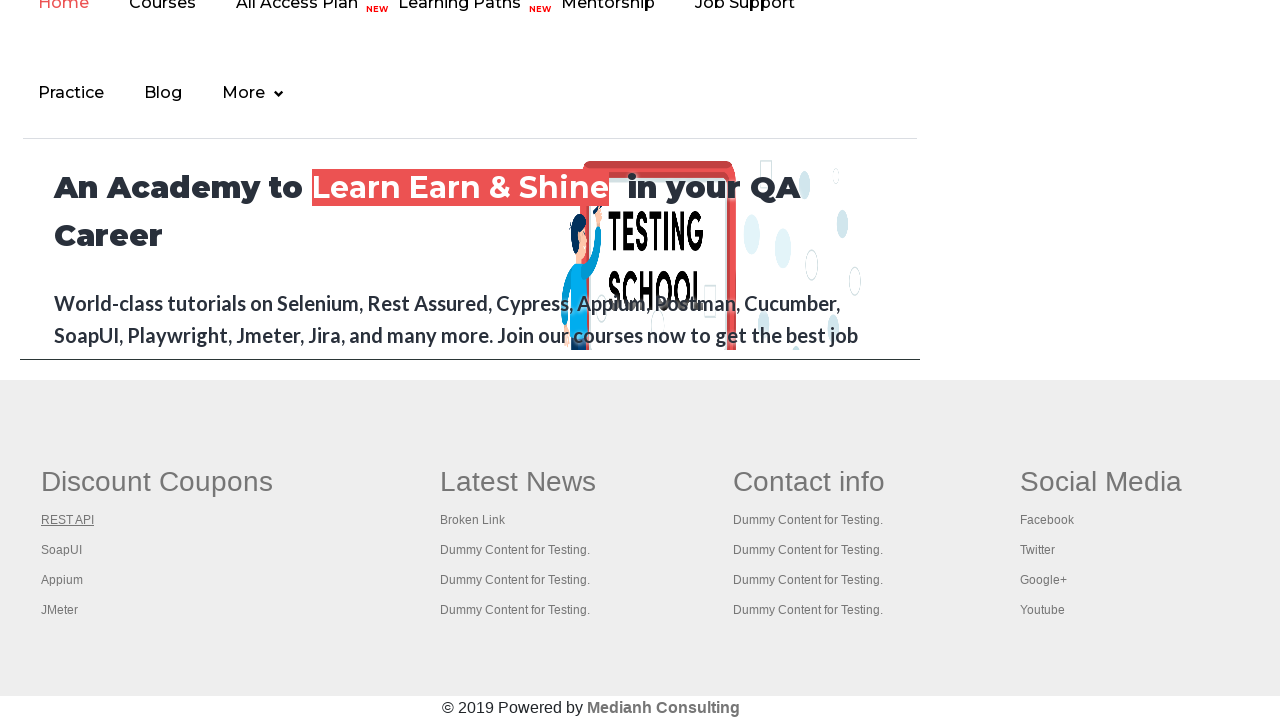

Closed new tab 2
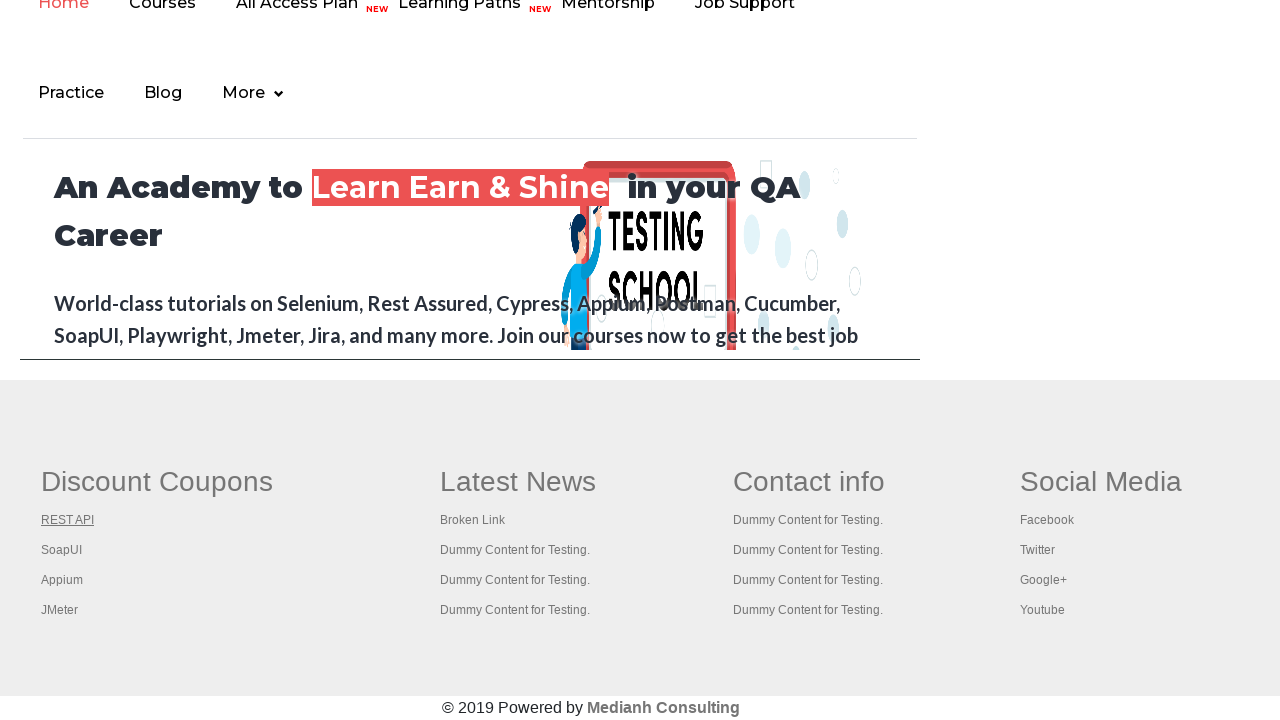

Opened footer column link 3 in new tab using Ctrl+Click at (62, 550) on //div[@id='gf-BIG']/table/tbody/tr/td[1]/ul//a >> nth=2
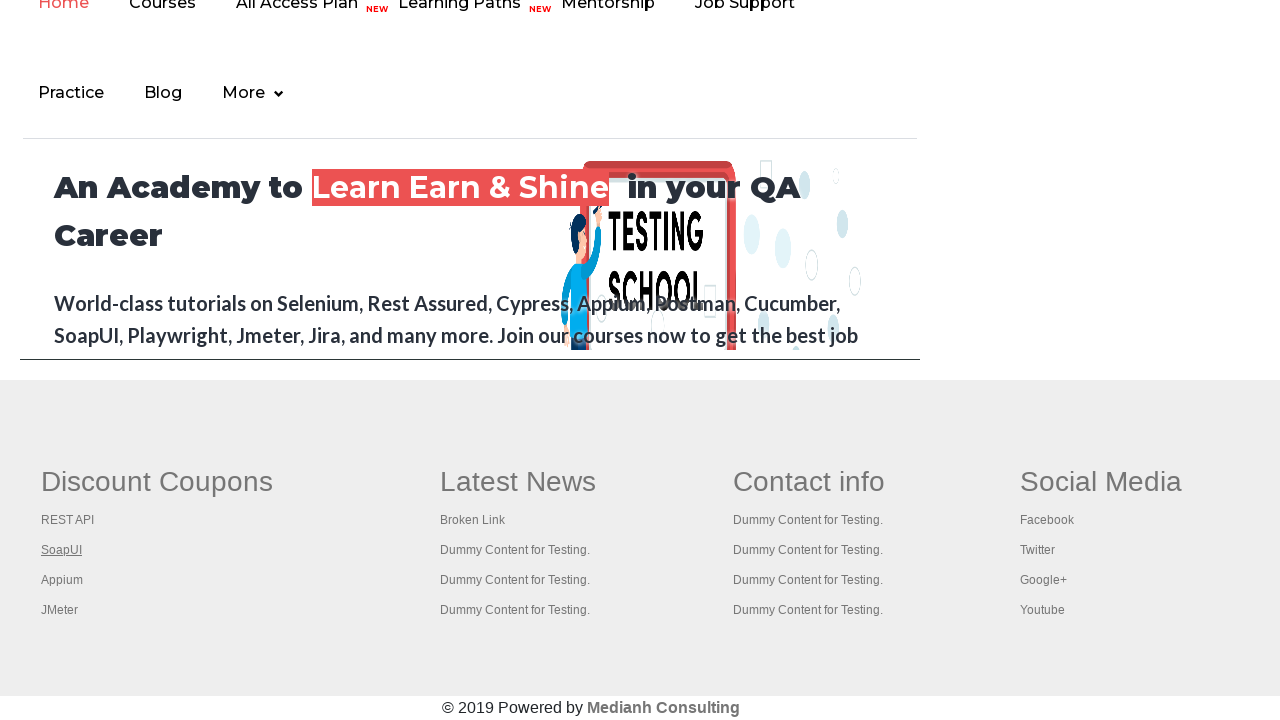

New tab 3 loaded - title: 'The World’s Most Popular API Testing Tool | SoapUI'
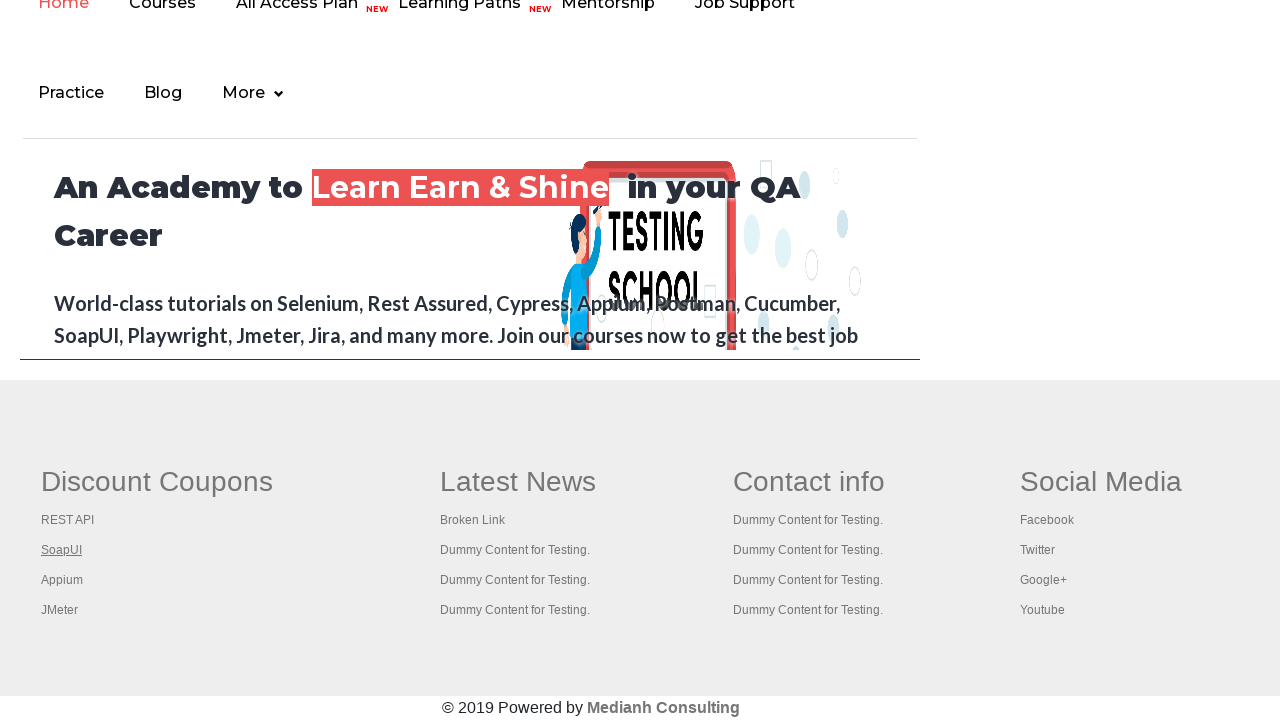

Closed new tab 3
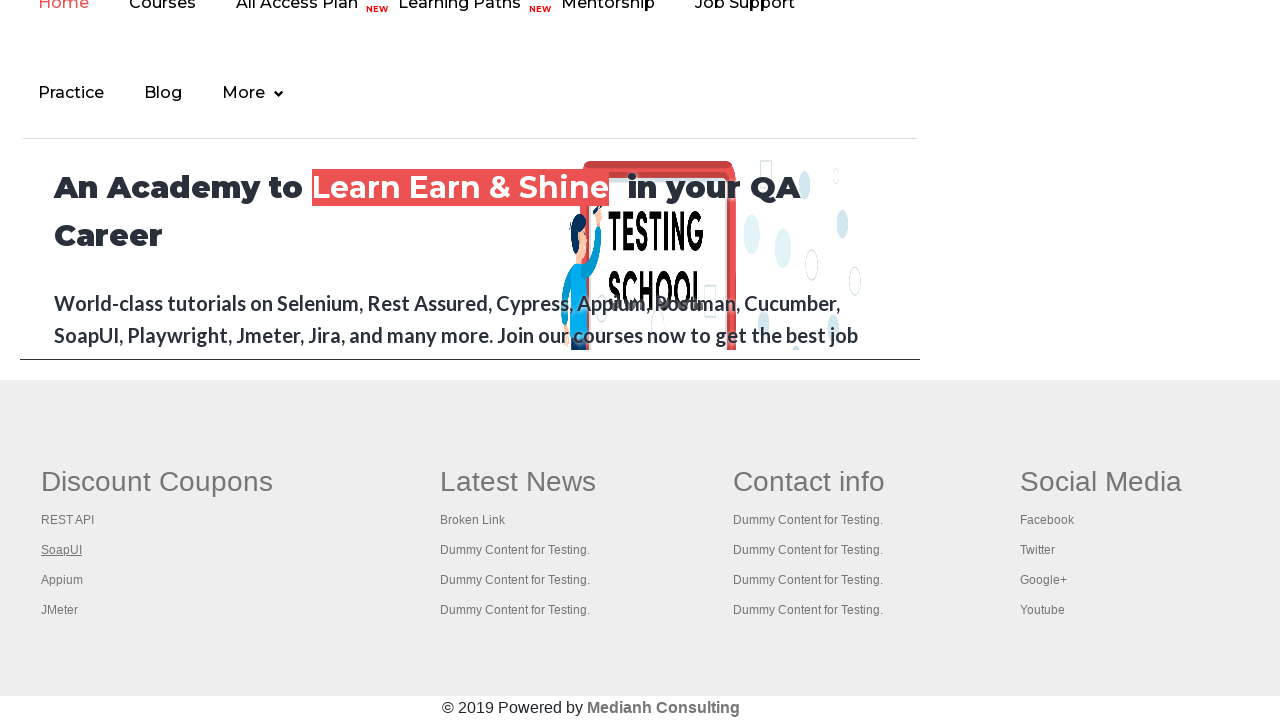

Opened footer column link 4 in new tab using Ctrl+Click at (62, 580) on //div[@id='gf-BIG']/table/tbody/tr/td[1]/ul//a >> nth=3
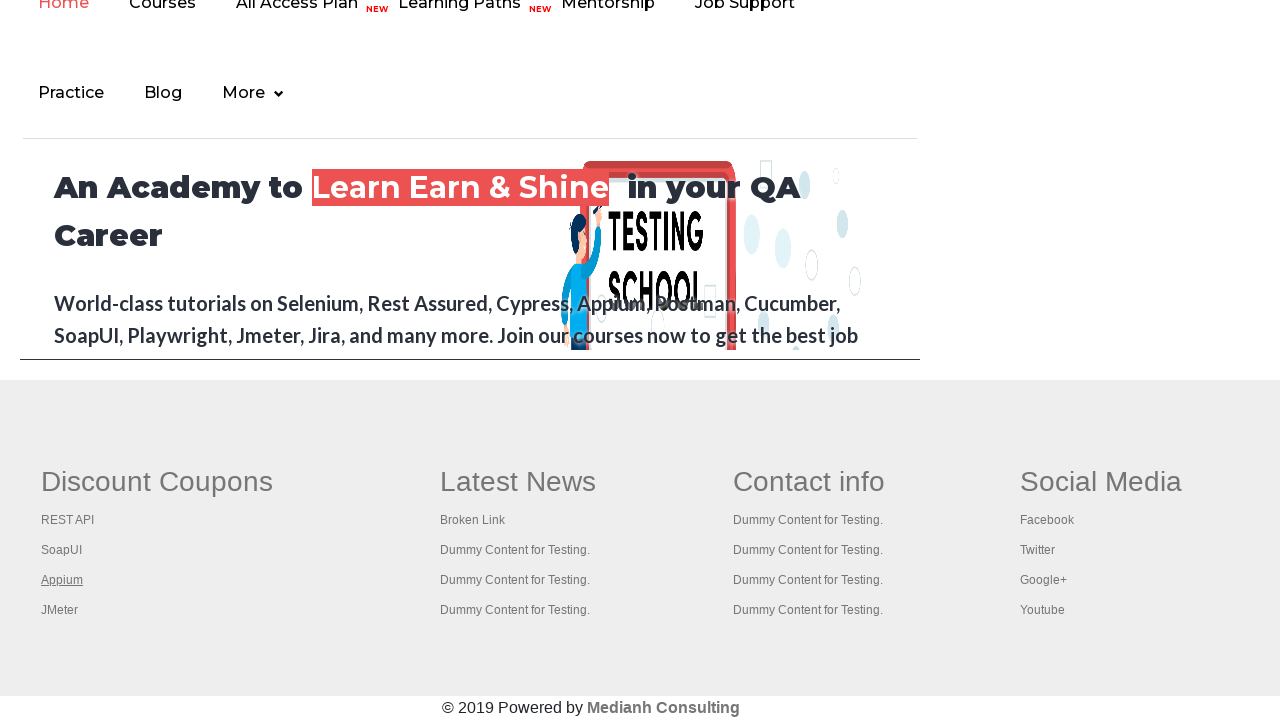

New tab 4 loaded - title: ''
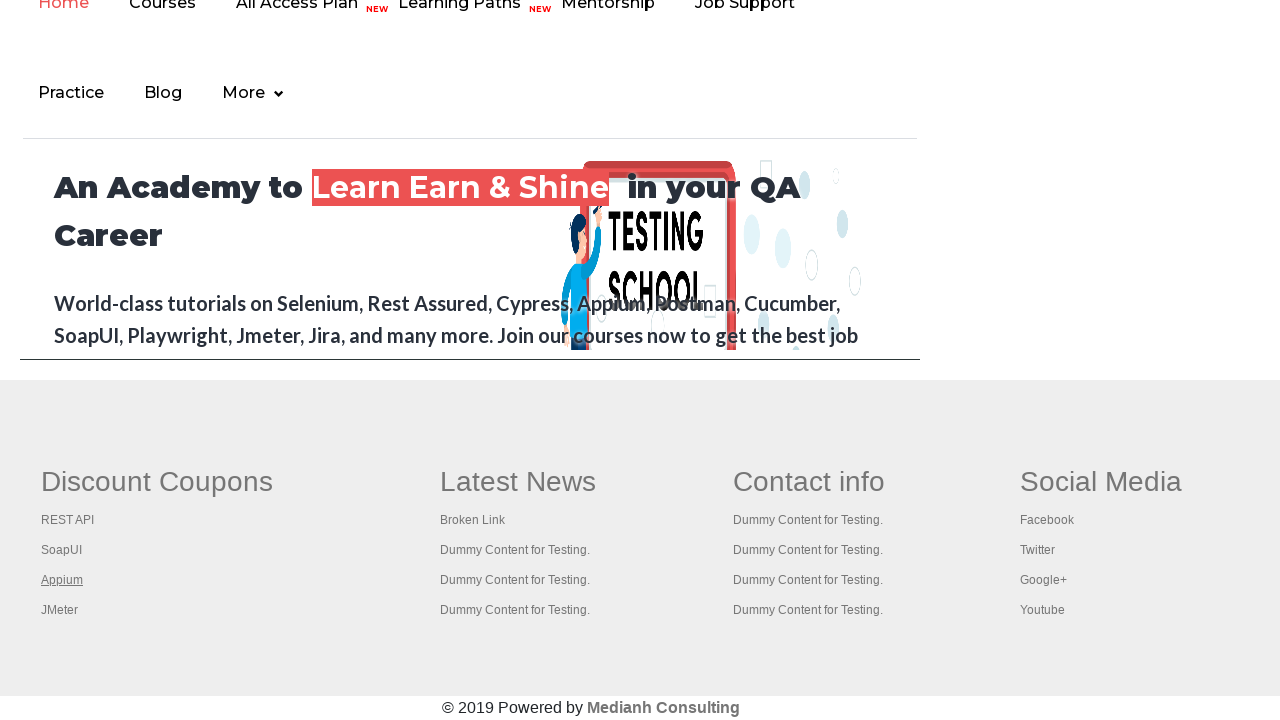

Closed new tab 4
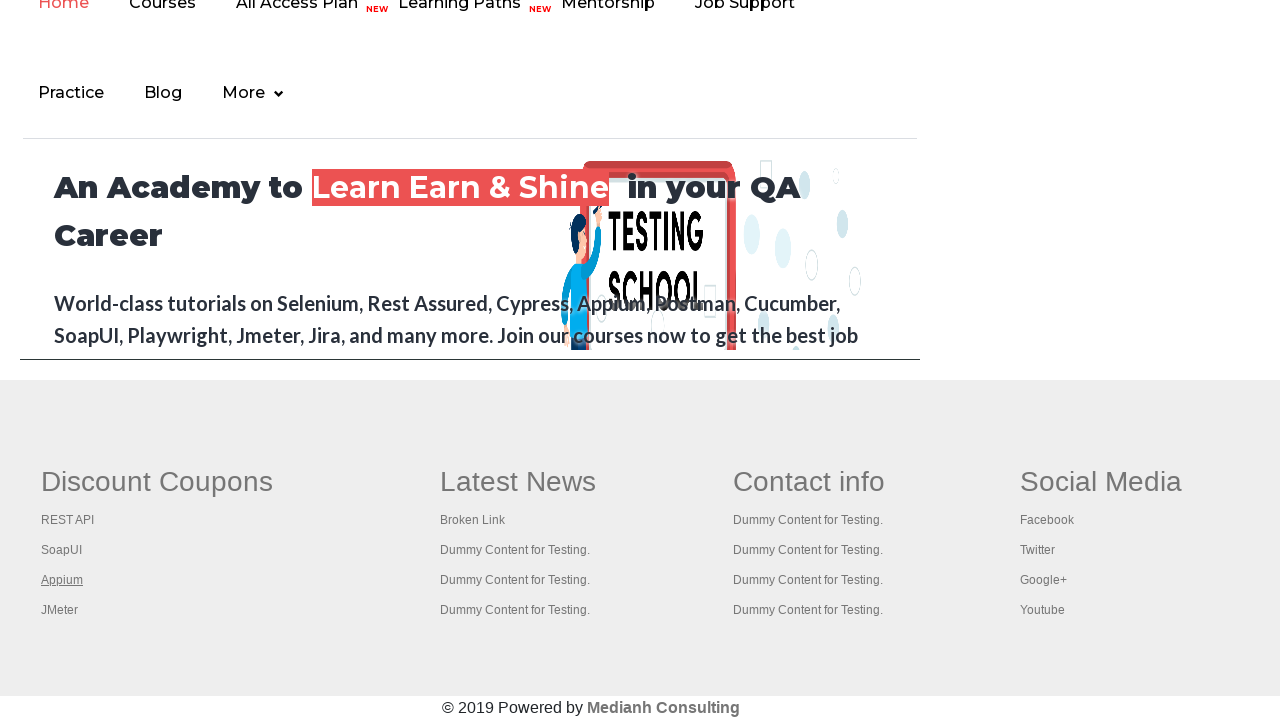

Opened footer column link 5 in new tab using Ctrl+Click at (60, 610) on //div[@id='gf-BIG']/table/tbody/tr/td[1]/ul//a >> nth=4
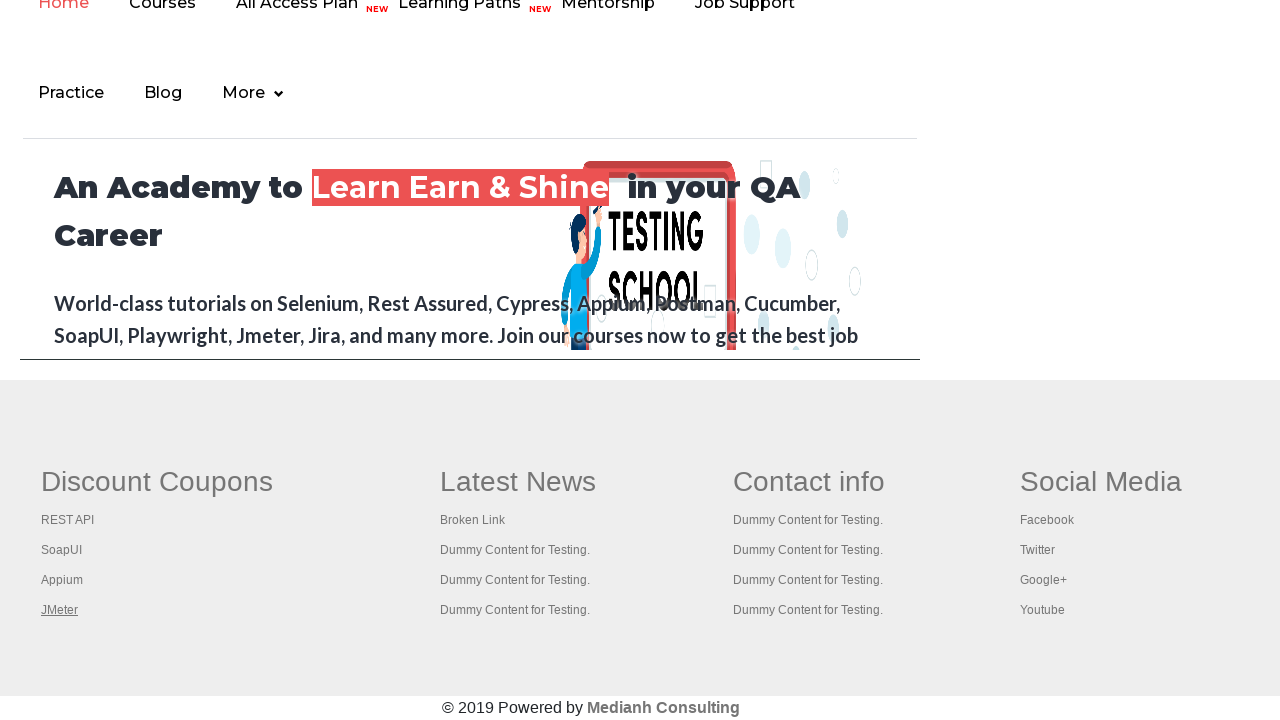

New tab 5 loaded - title: 'Apache JMeter - Apache JMeter™'
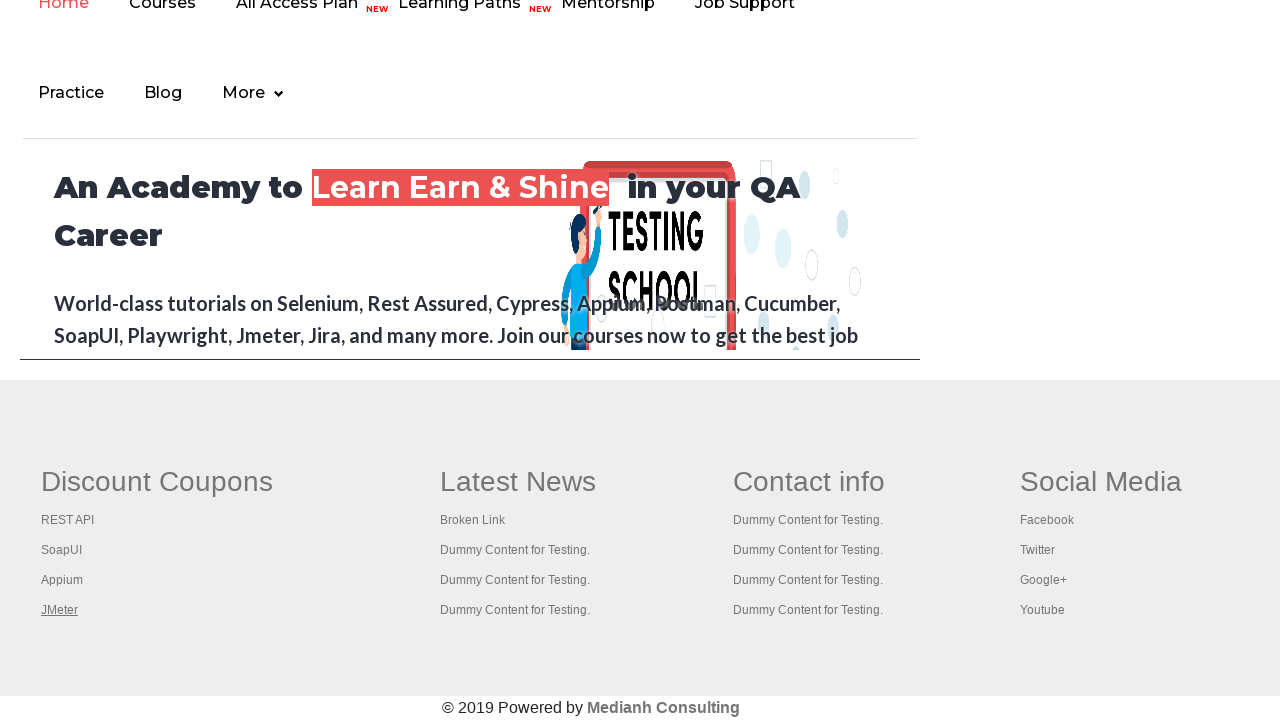

Closed new tab 5
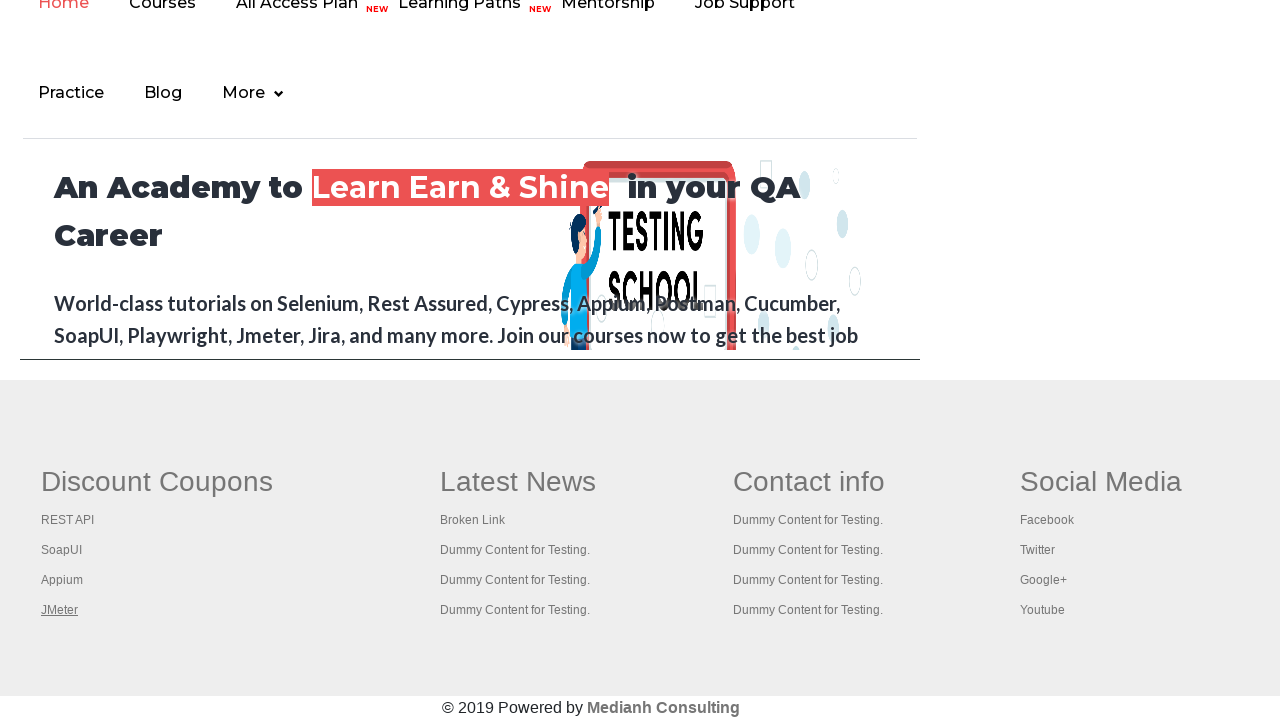

Opened footer column link 1 in new tab using Ctrl+Click (alternative loop) at (68, 520) on //div[@id='gf-BIG']/table/tbody/tr/td[1]/ul//a >> nth=1
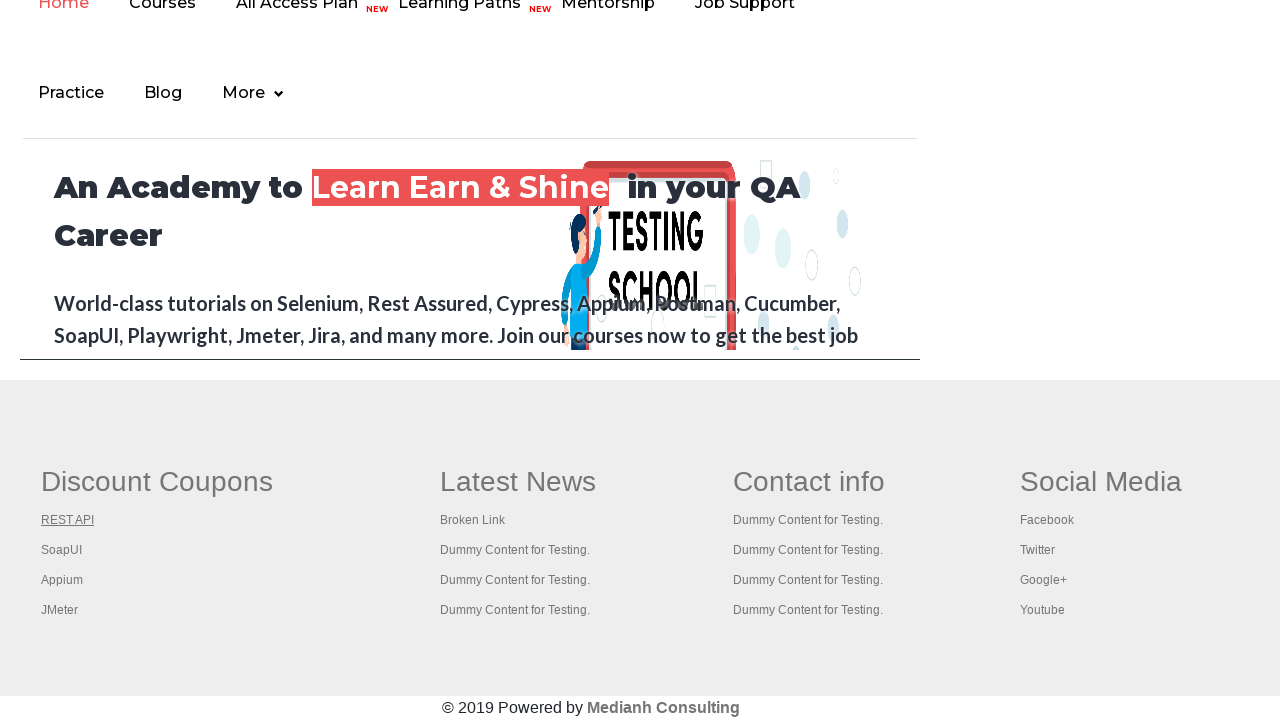

Alternative loop - new tab 1 loaded - title: 'REST API Tutorial'
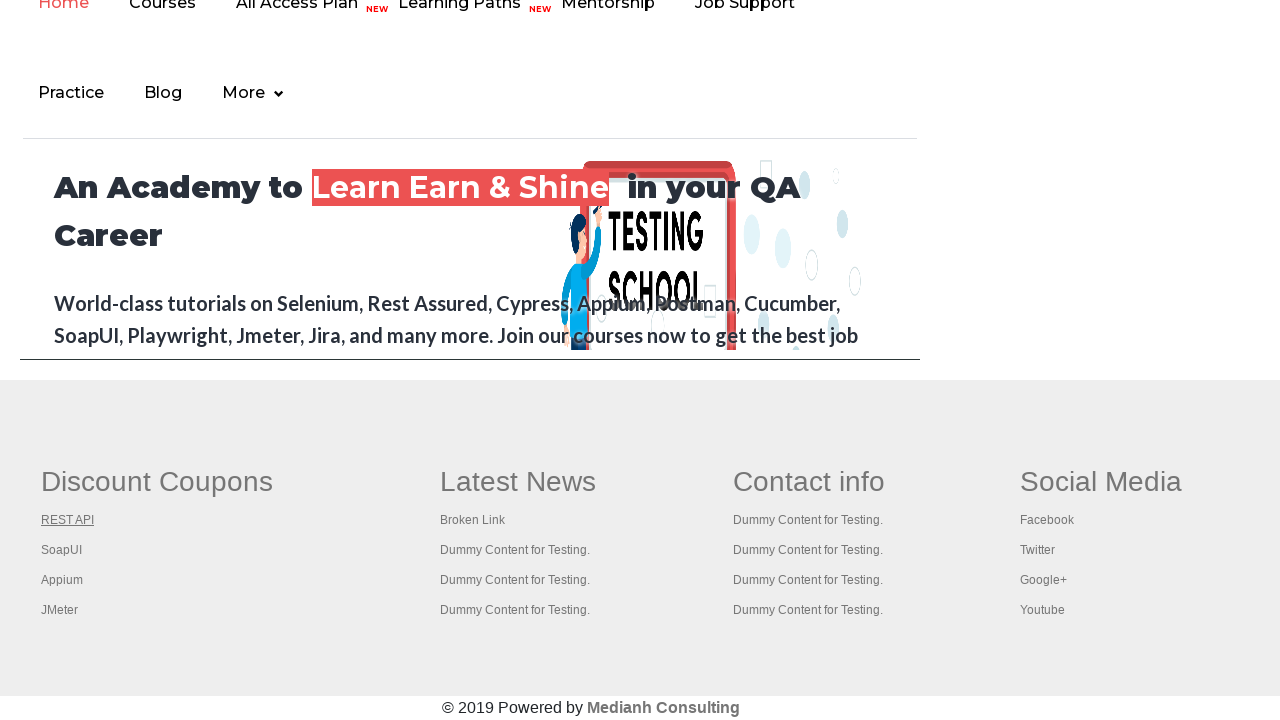

Closed new tab from alternative loop (link 1)
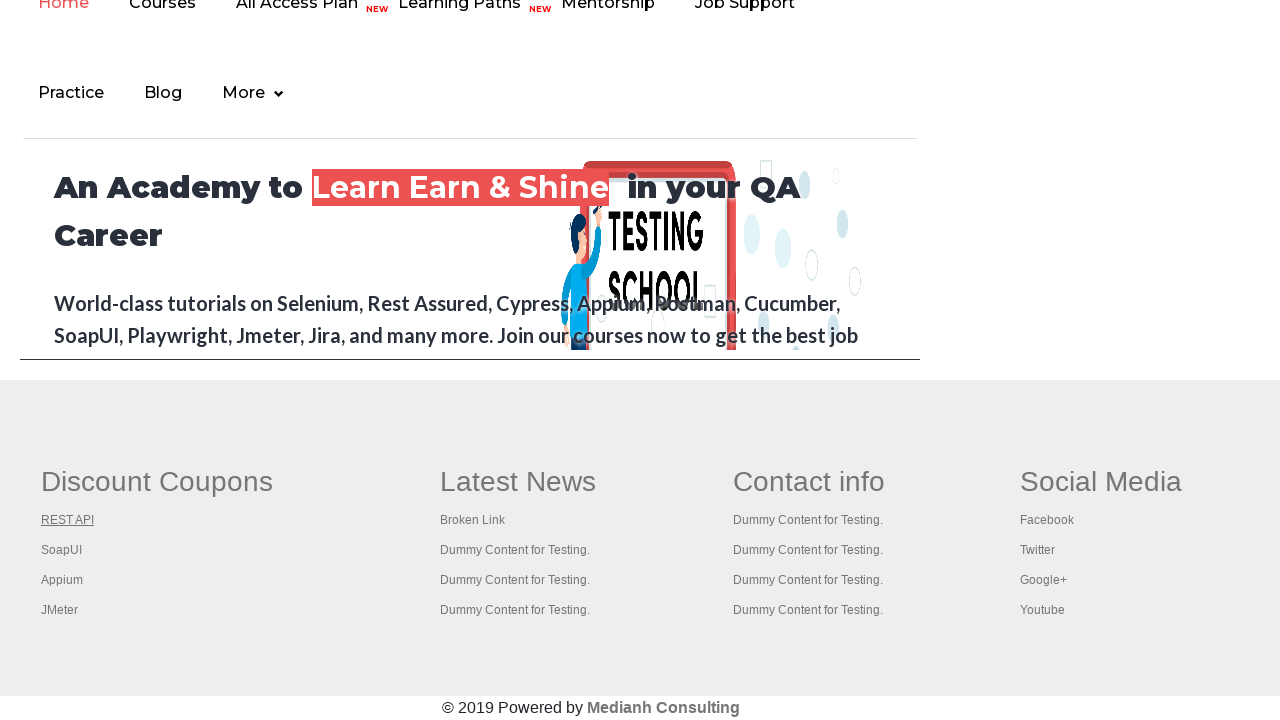

Opened footer column link 2 in new tab using Ctrl+Click (alternative loop) at (62, 550) on //div[@id='gf-BIG']/table/tbody/tr/td[1]/ul//a >> nth=2
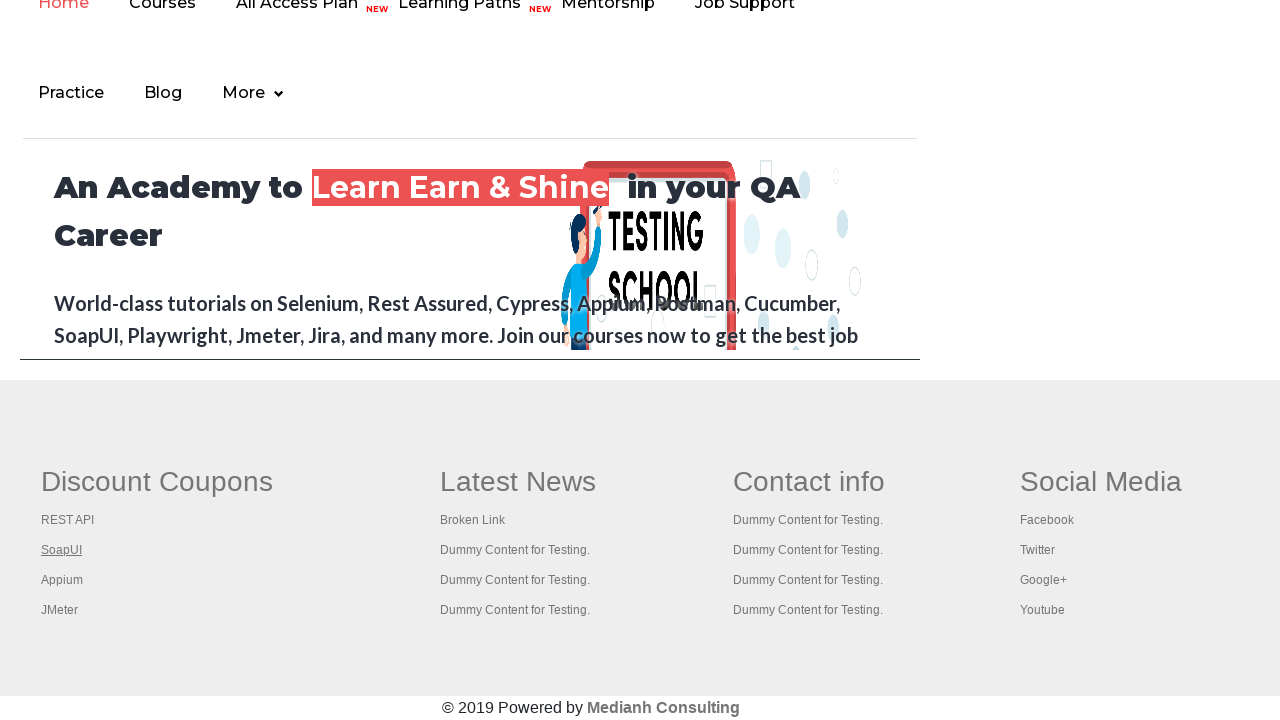

Alternative loop - new tab 2 loaded - title: 'The World’s Most Popular API Testing Tool | SoapUI'
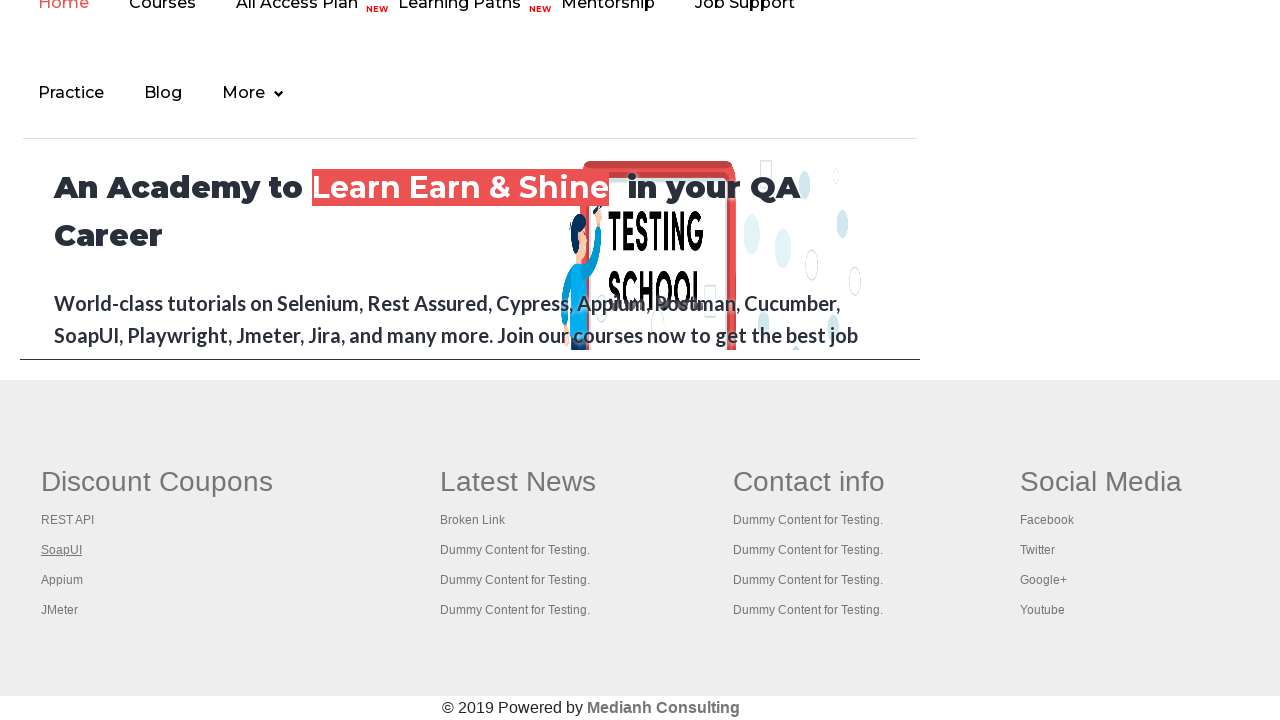

Closed new tab from alternative loop (link 2)
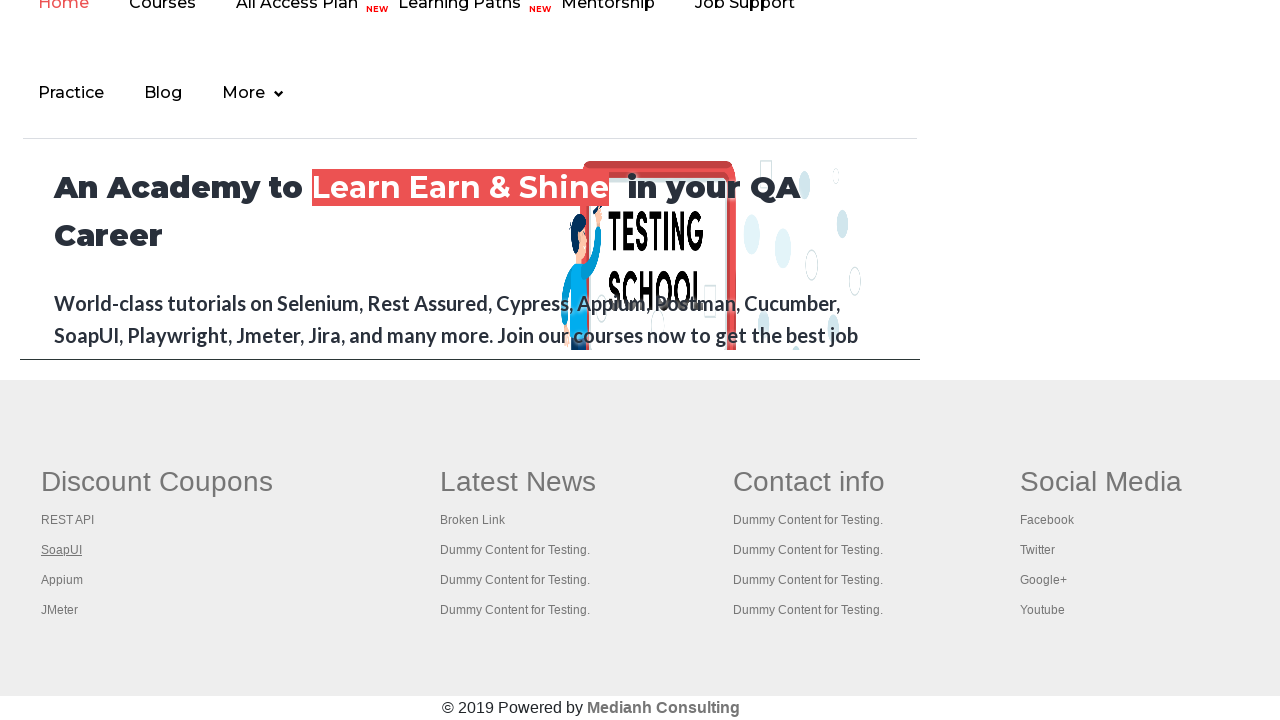

Opened footer column link 3 in new tab using Ctrl+Click (alternative loop) at (62, 580) on //div[@id='gf-BIG']/table/tbody/tr/td[1]/ul//a >> nth=3
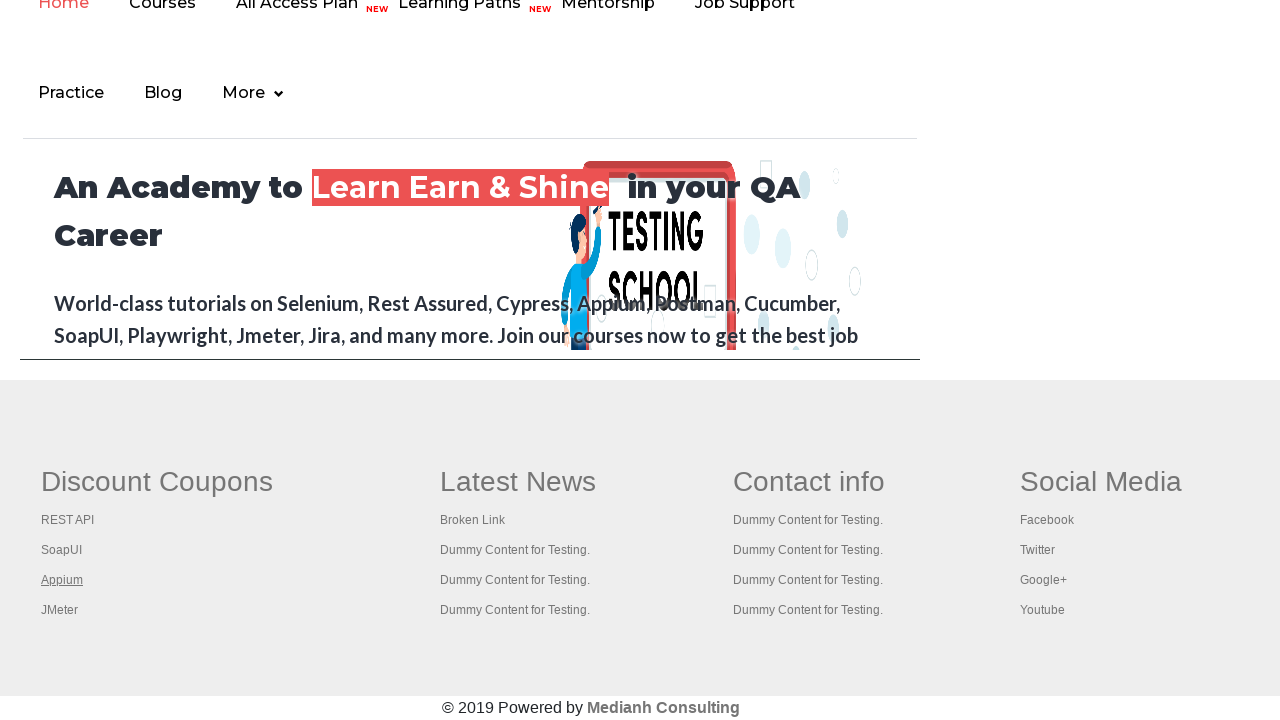

Alternative loop - new tab 3 loaded - title: ''
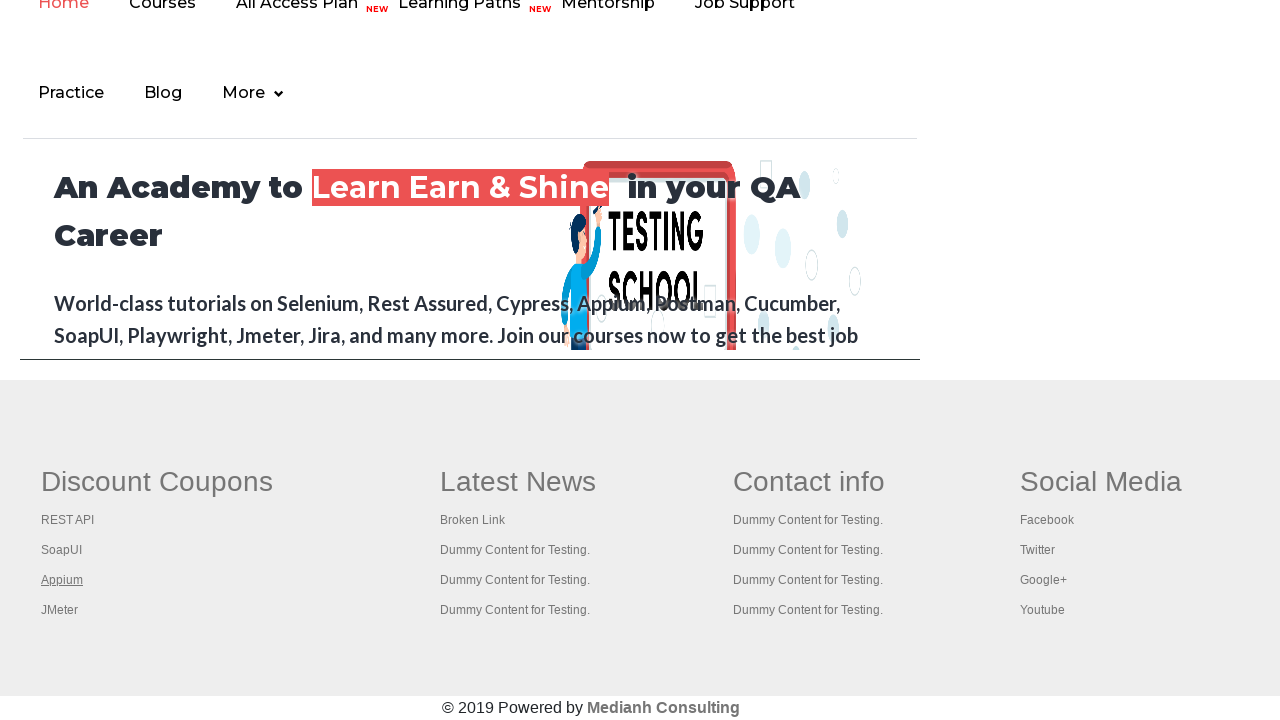

Closed new tab from alternative loop (link 3)
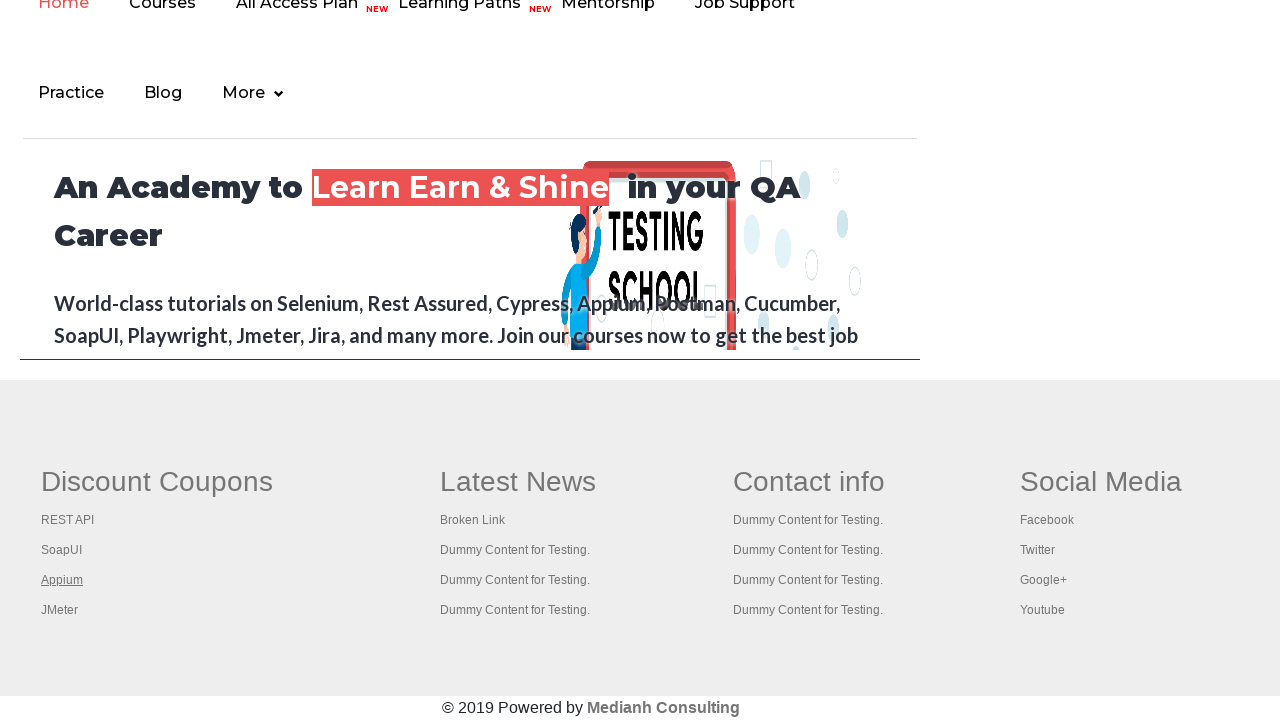

Opened footer column link 4 in new tab using Ctrl+Click (alternative loop) at (60, 610) on //div[@id='gf-BIG']/table/tbody/tr/td[1]/ul//a >> nth=4
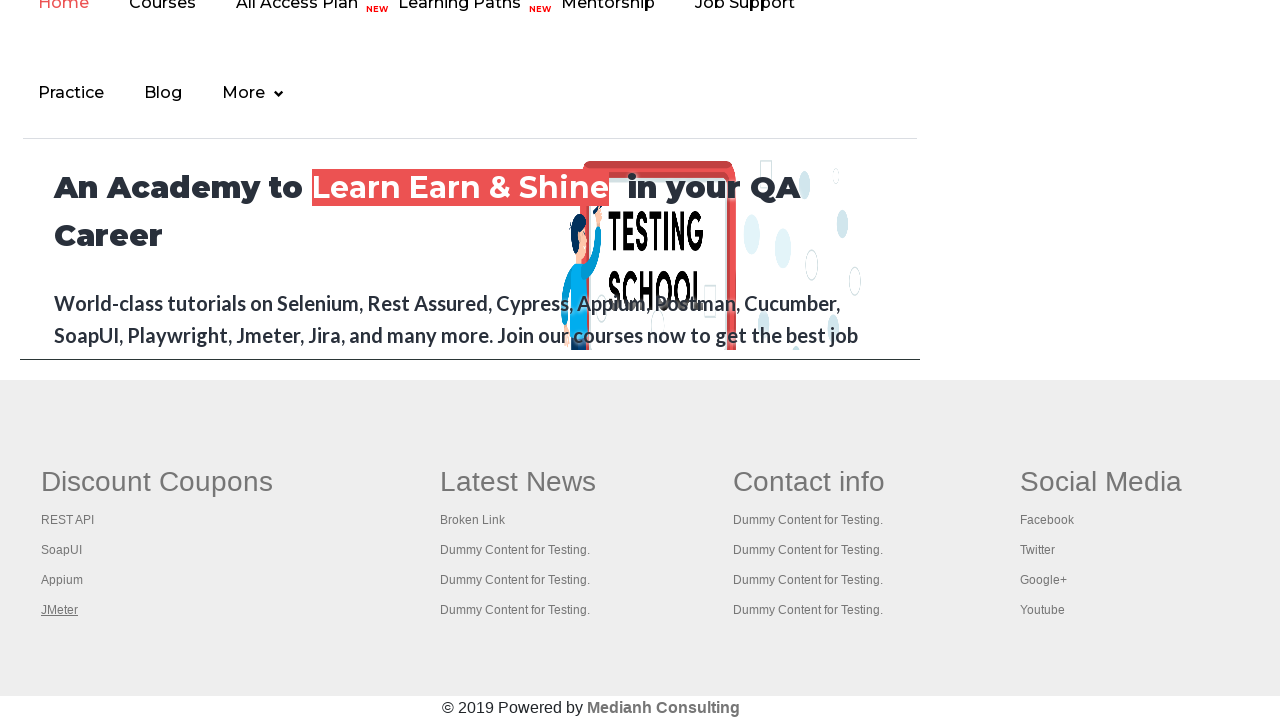

Alternative loop - new tab 4 loaded - title: 'Apache JMeter - Apache JMeter™'
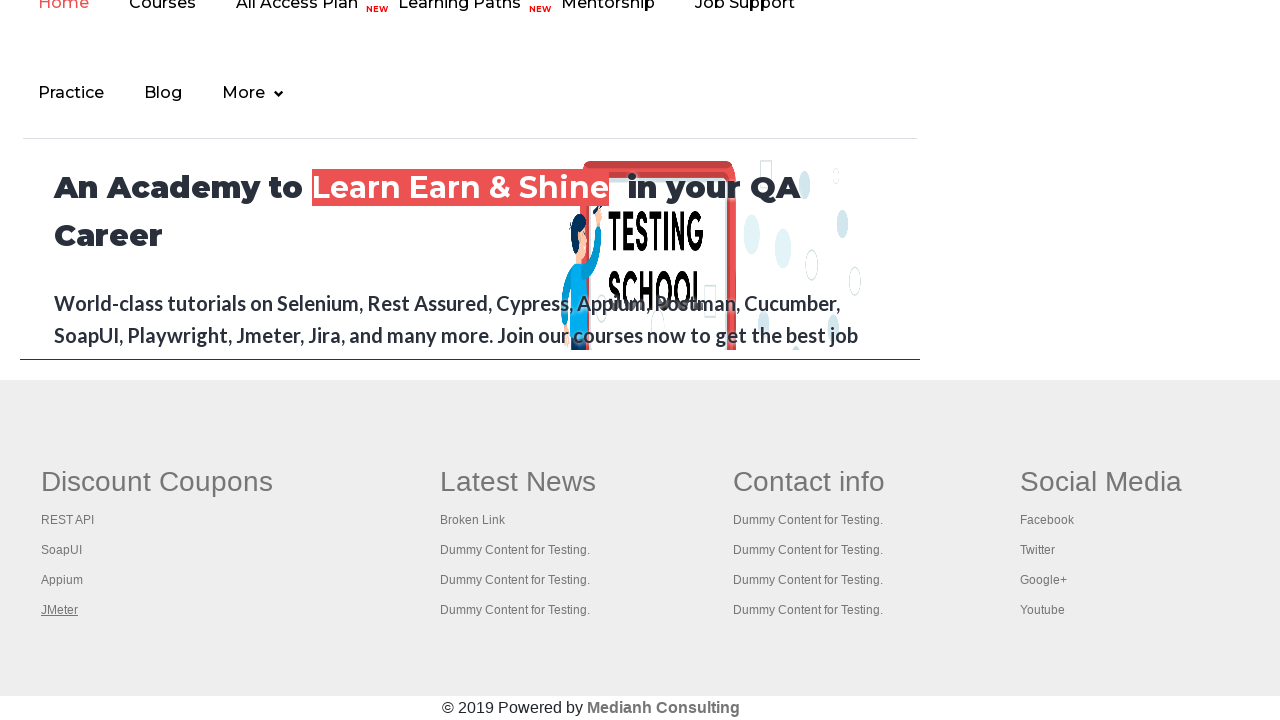

Closed new tab from alternative loop (link 4)
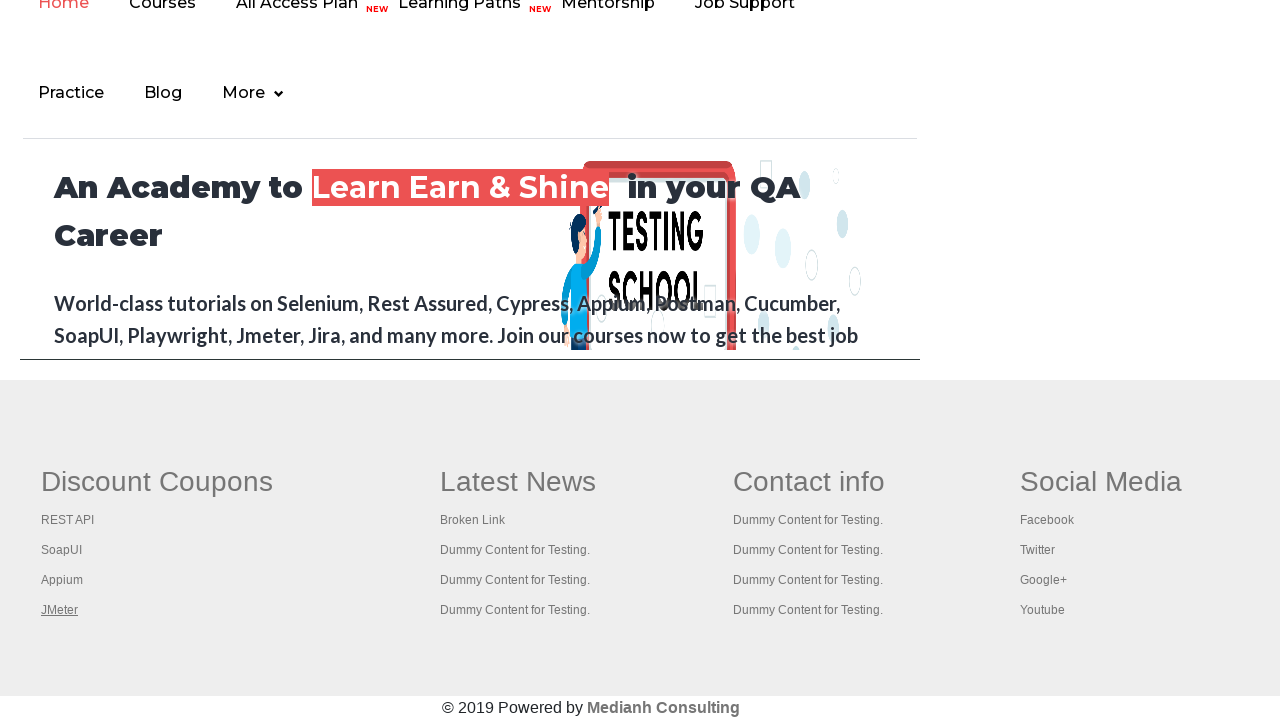

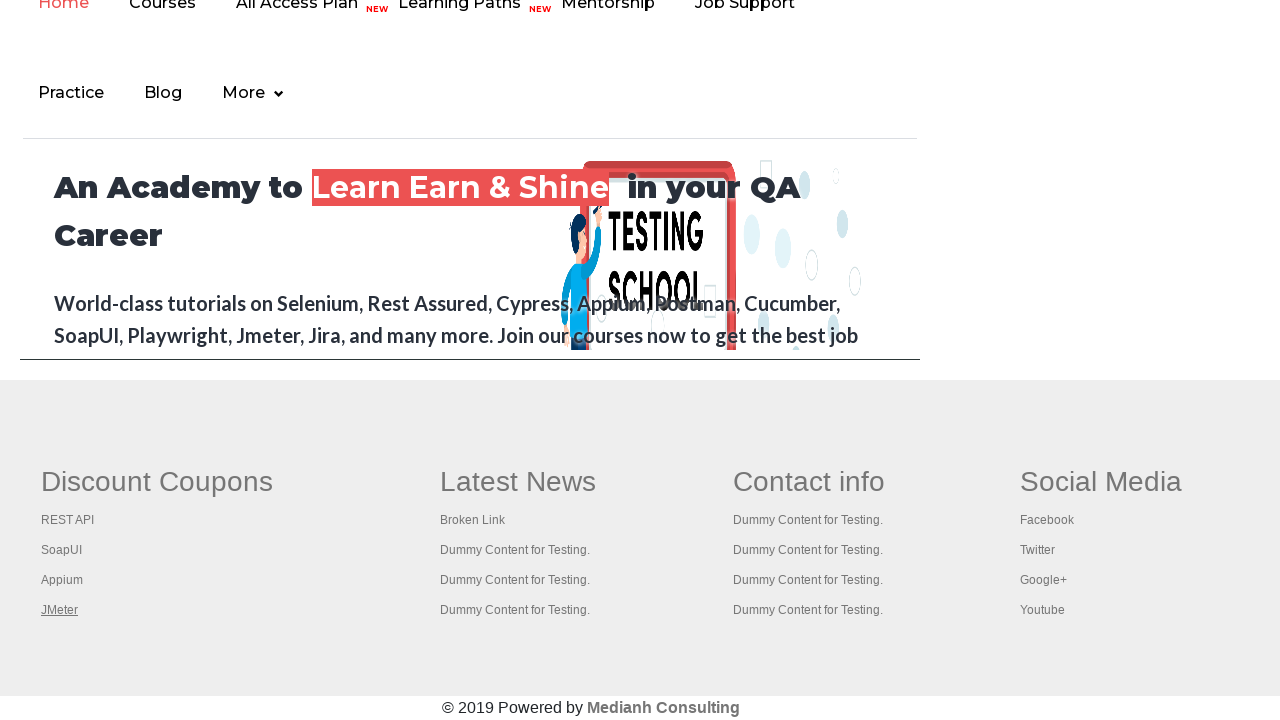